Calculates a mathematical expression to find a specific link text, clicks it, fills a form, and submits

Starting URL: http://suninjuly.github.io/find_link_text

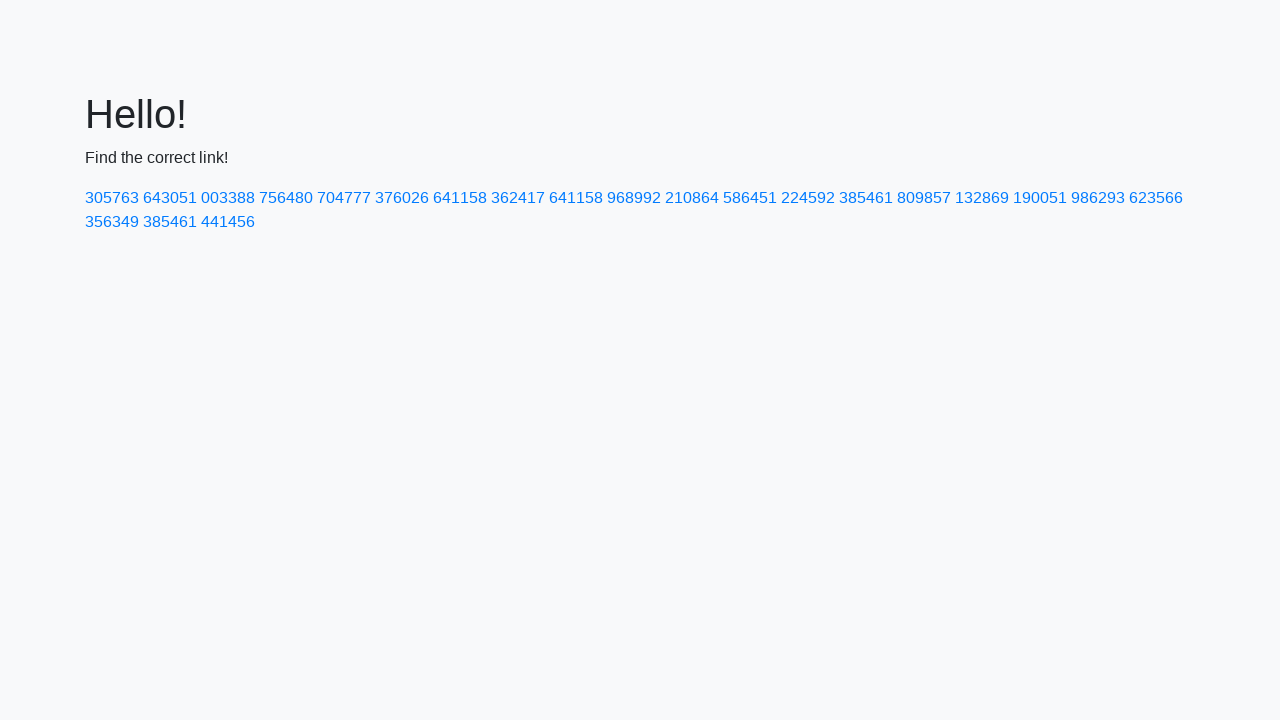

Calculated mathematical expression: 224592
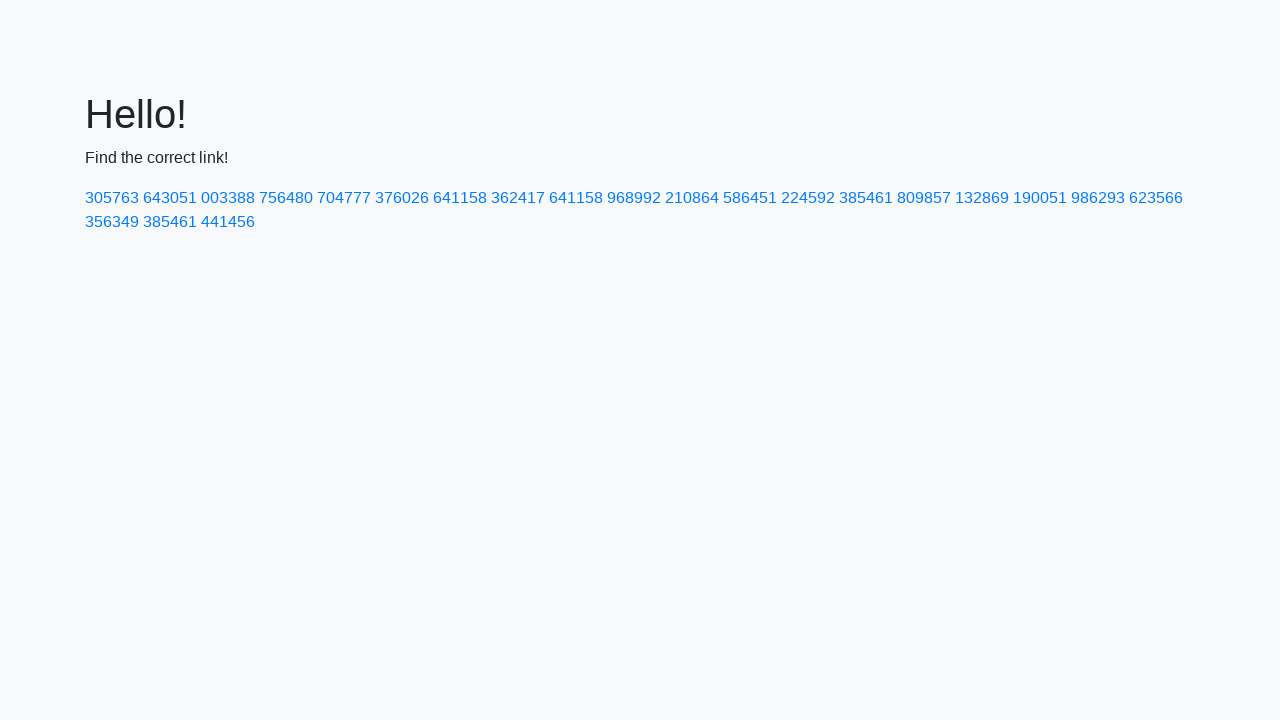

Clicked link with text '224592' at (808, 198) on text=224592
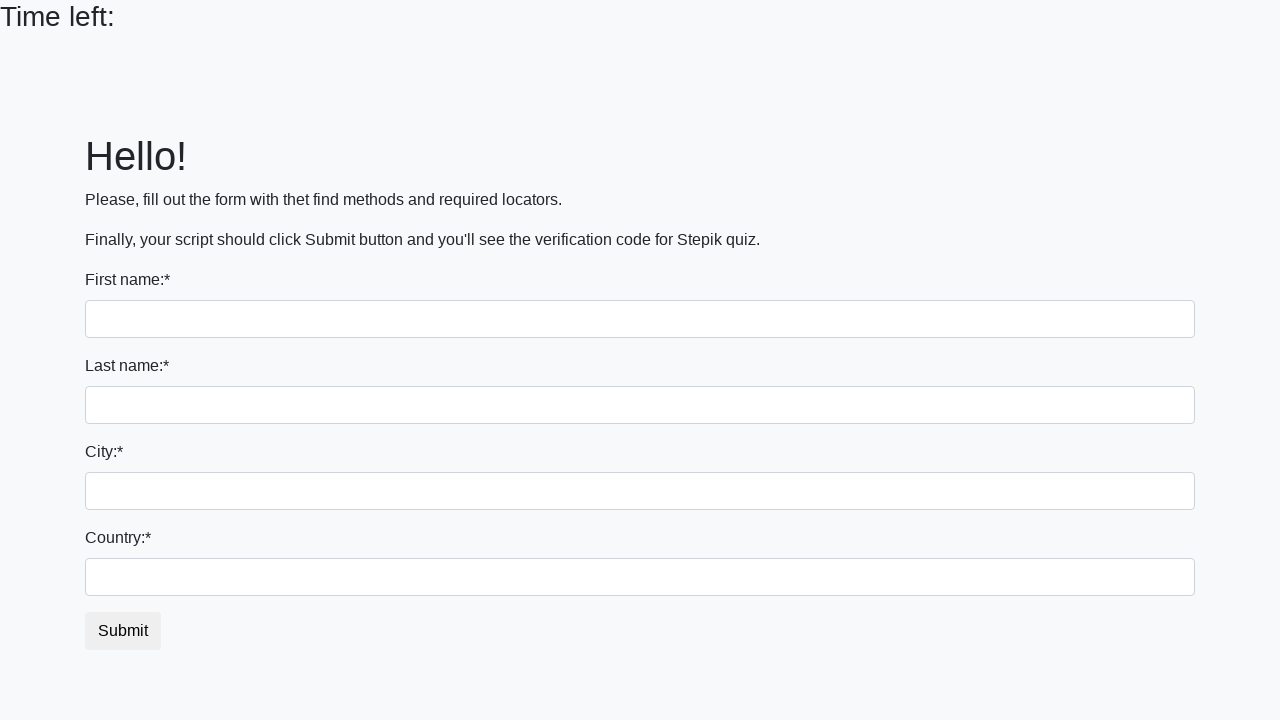

Filled first name field with 'Art' on //input[@name='first_name']
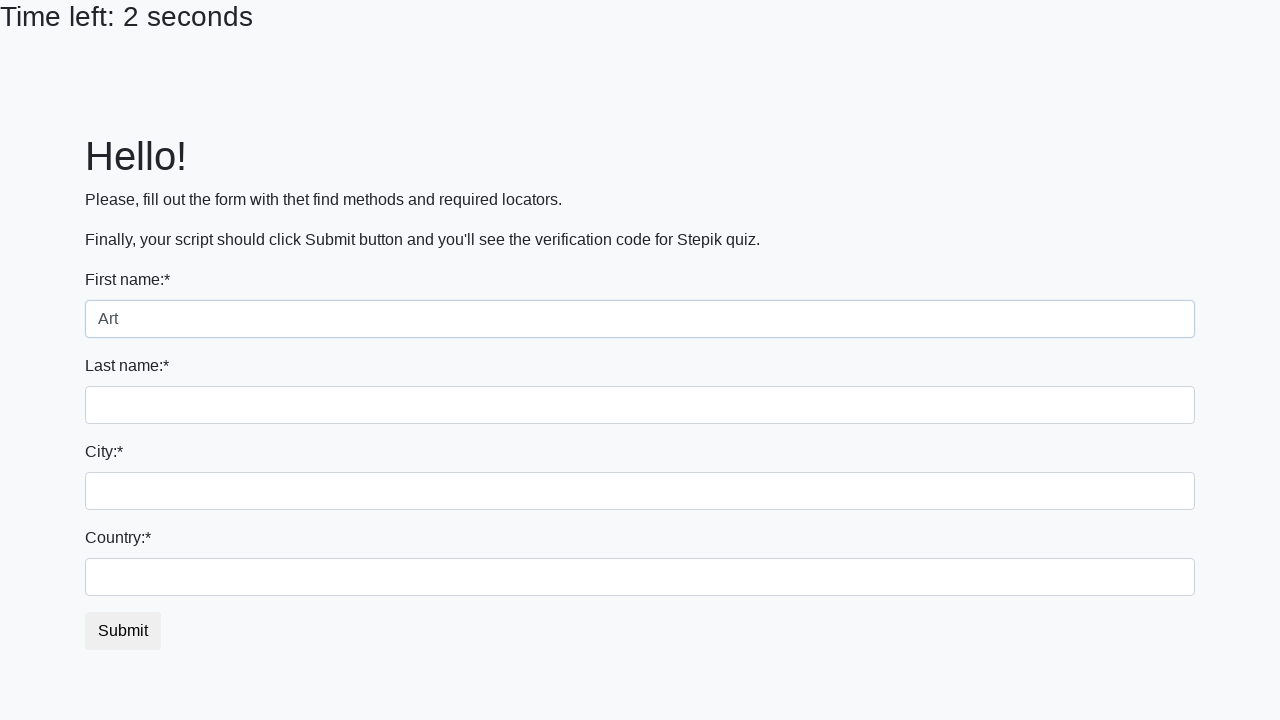

Filled last name field with 'Zh' on //input[@name='last_name']
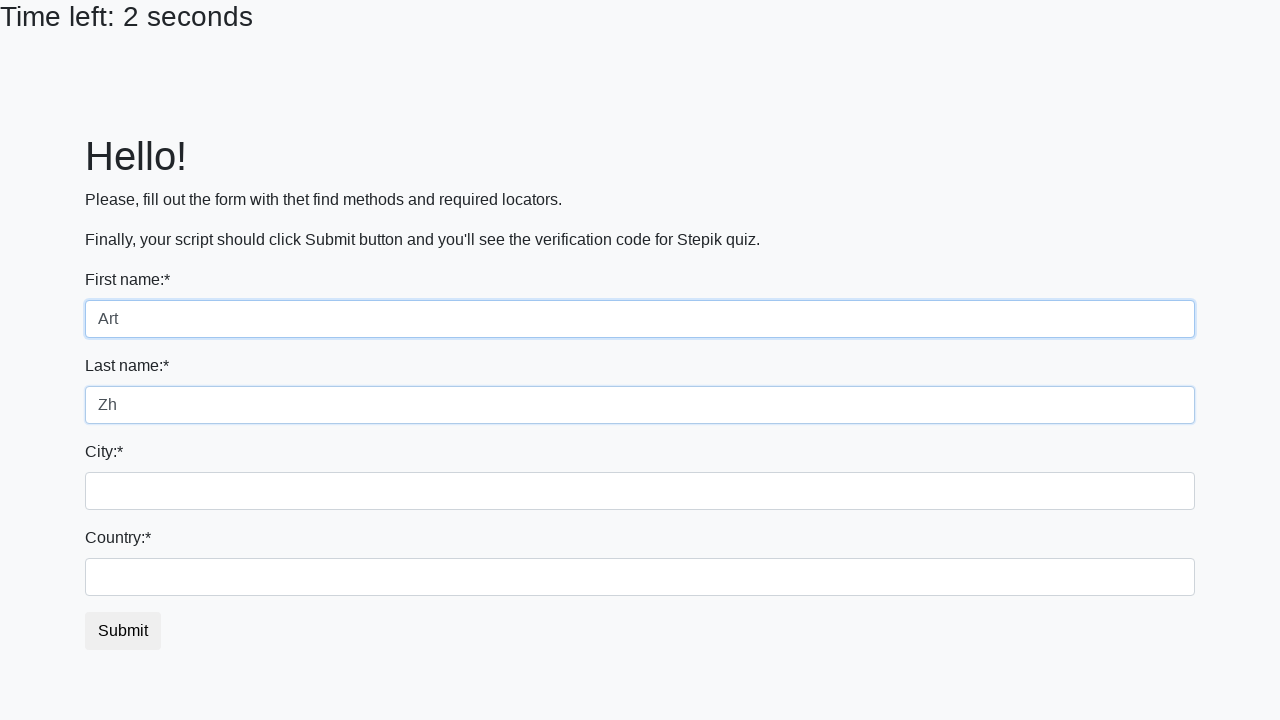

Filled city field with 'Vtb' on //input[@class='form-control city']
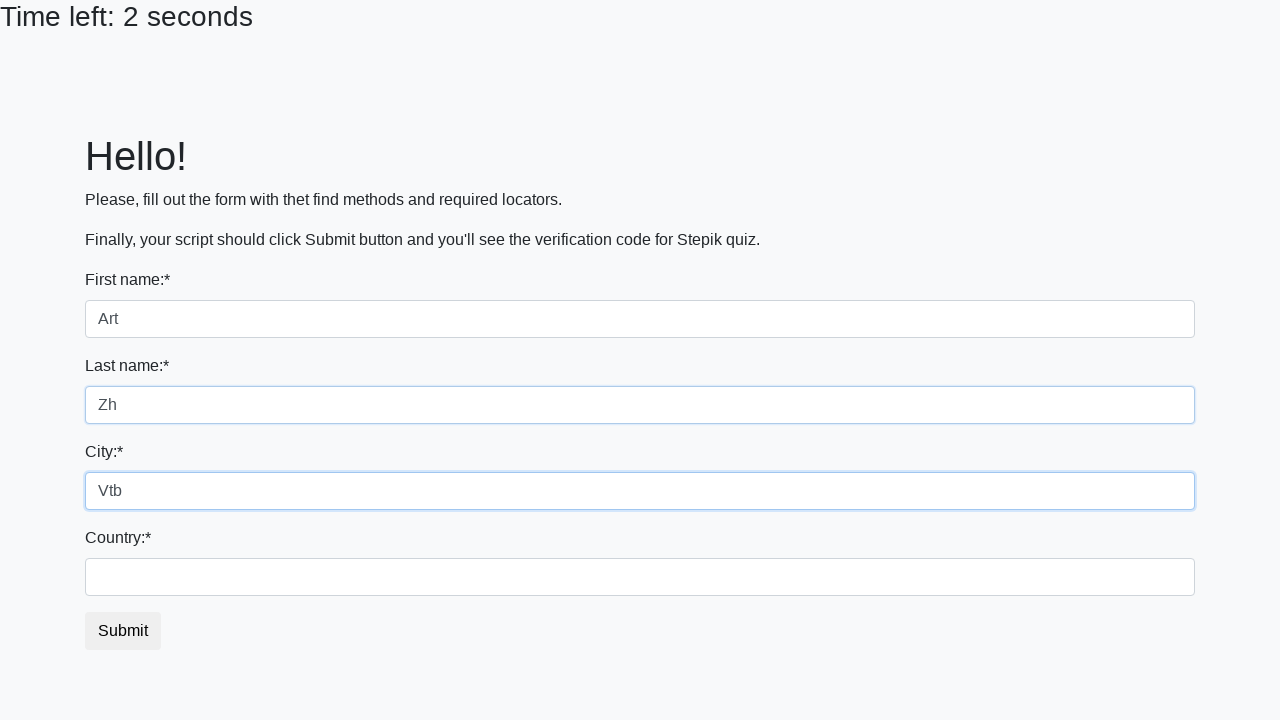

Filled country field with 'Blr' on //input[@id='country']
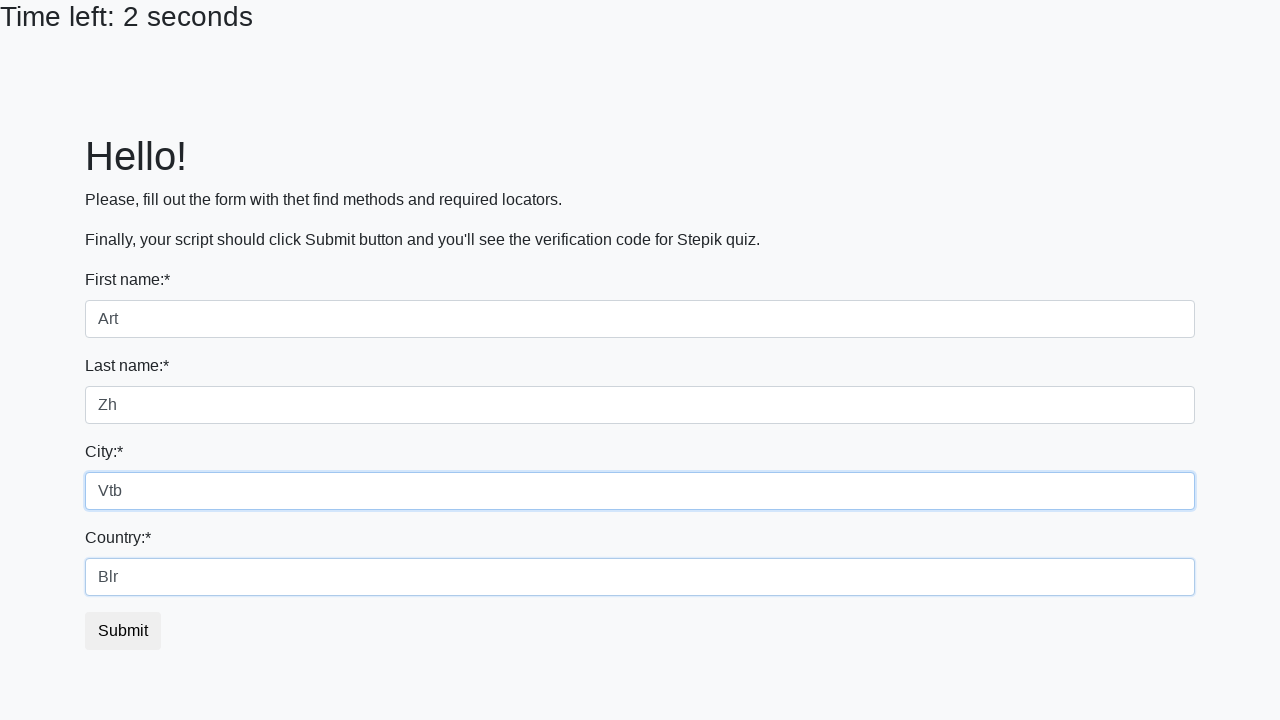

Clicked form submit button at (123, 631) on xpath=//button[@class='btn btn-default']
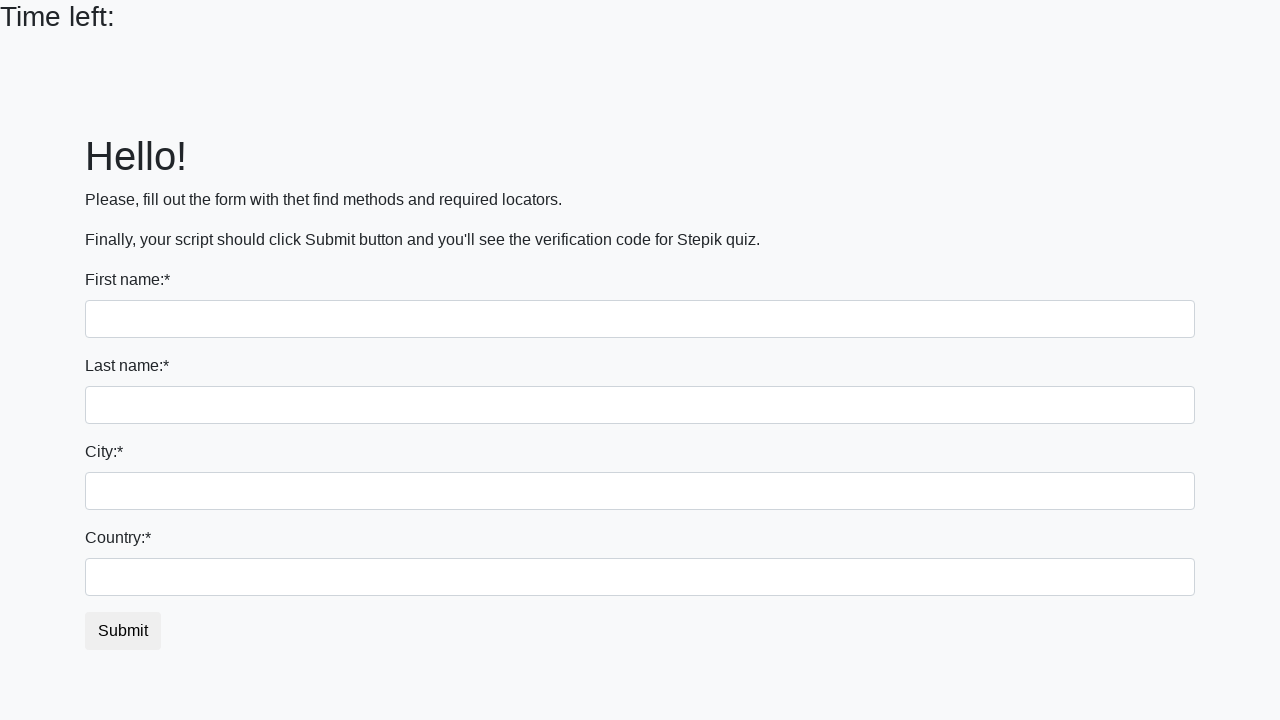

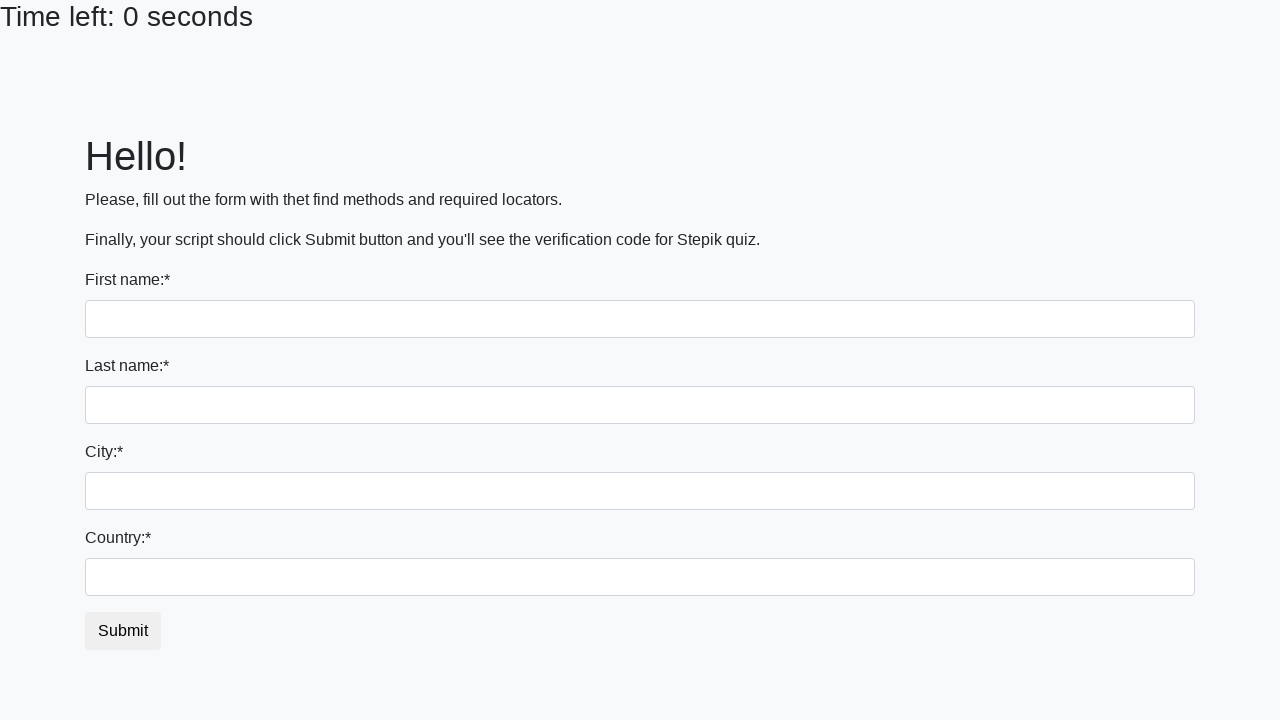